Tests registration page access through banner after initial setup

Starting URL: https://dsportalapp.herokuapp.com/

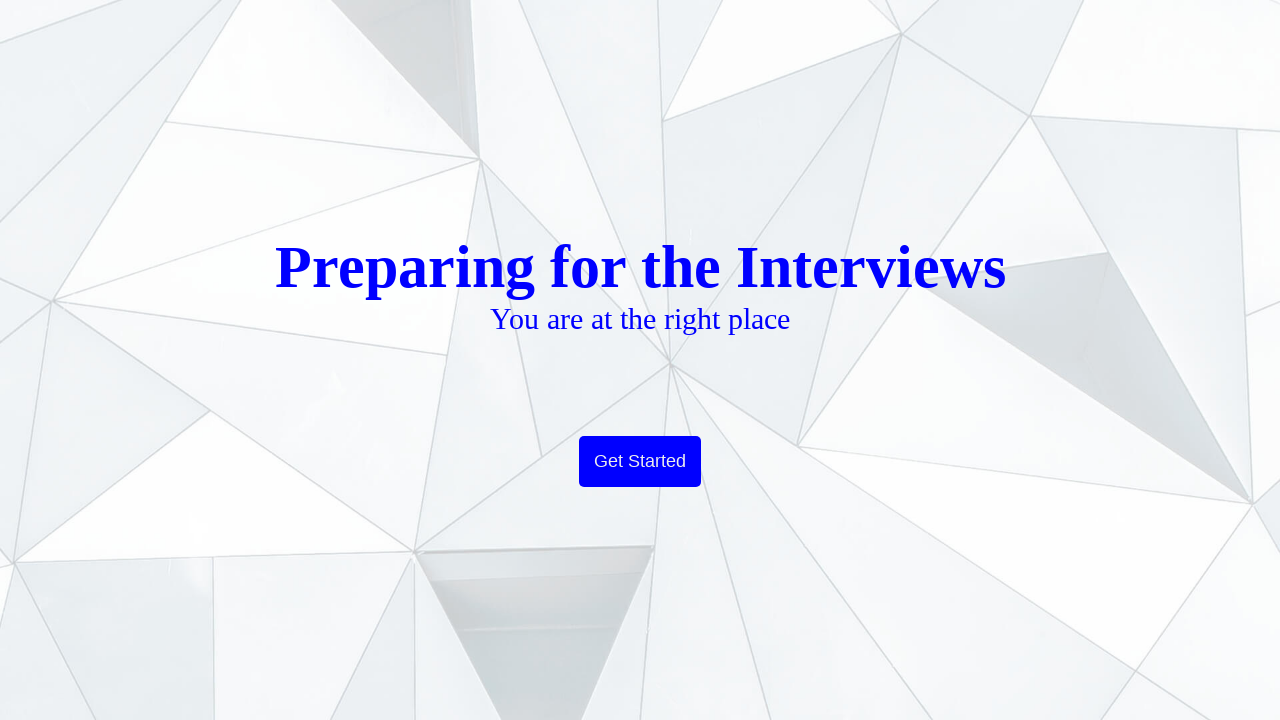

Clicked Get Started button to proceed from welcome page at (640, 462) on text=Get Started
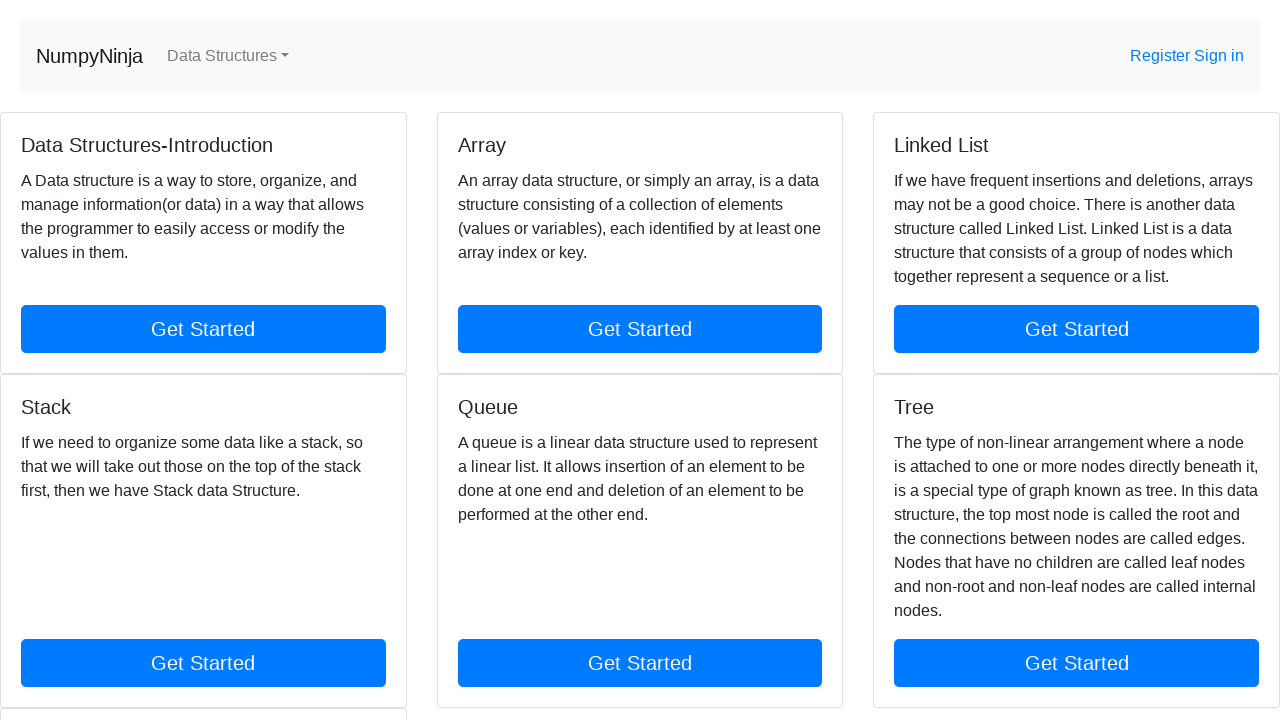

Verified home page loaded with Register button in banner
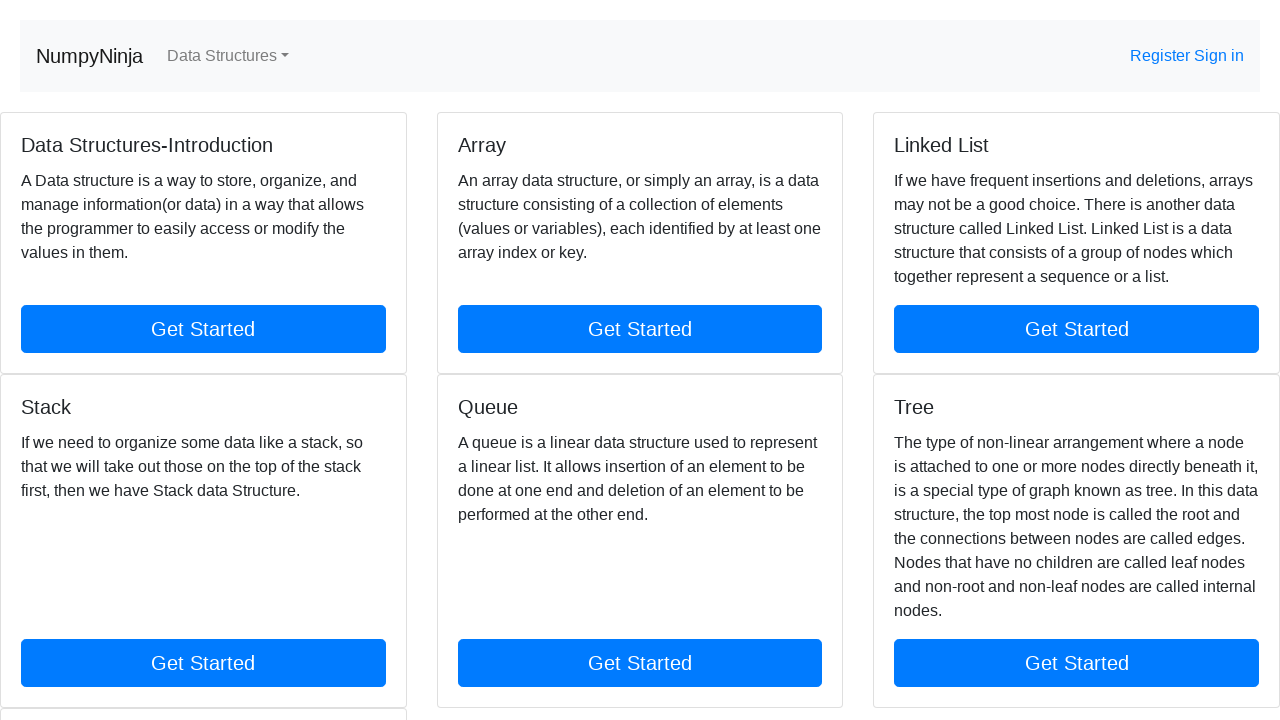

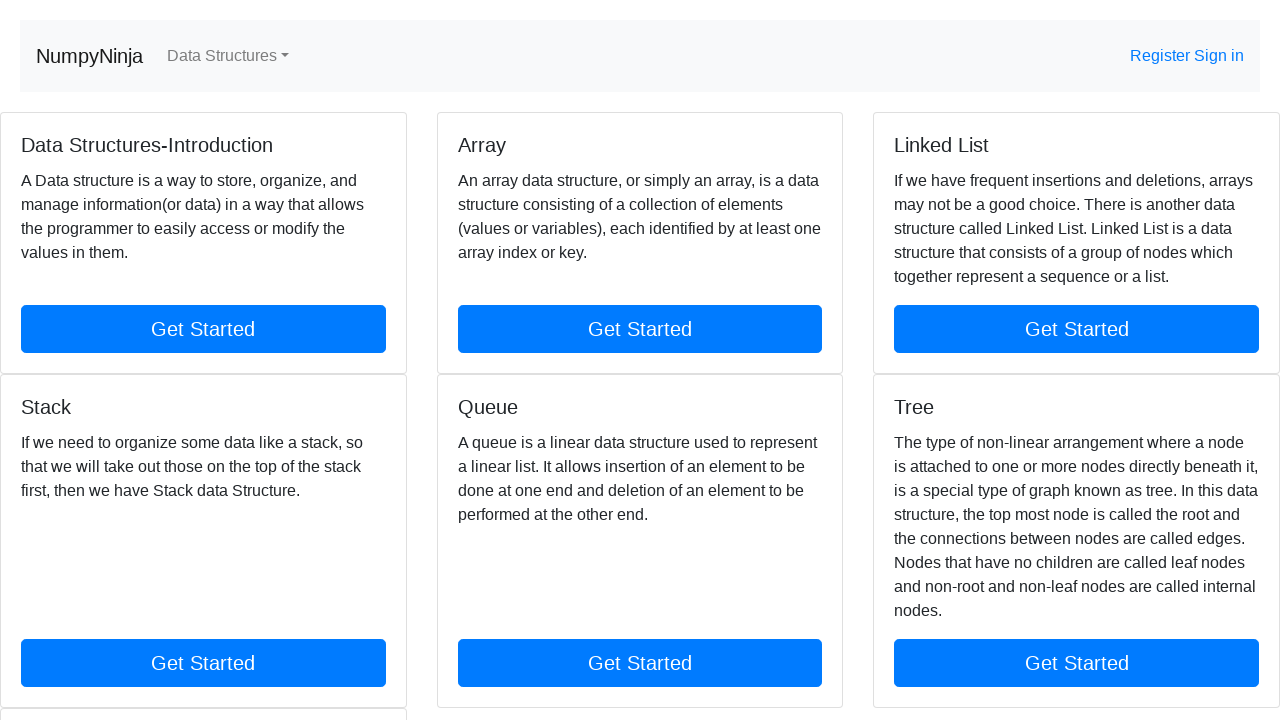